Tests adding todo items to the list by filling the input field and pressing Enter, verifying items appear in the list.

Starting URL: https://demo.playwright.dev/todomvc

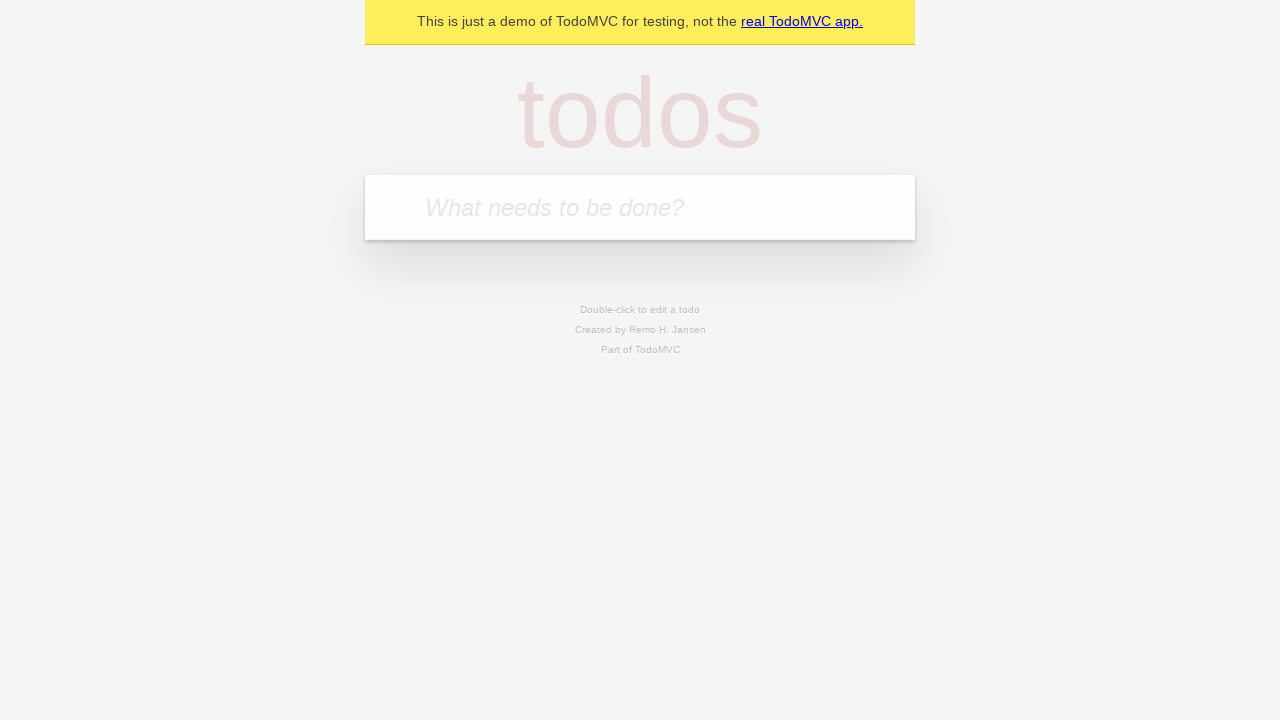

Filled todo input field with 'buy some cheese' on internal:attr=[placeholder="What needs to be done?"i]
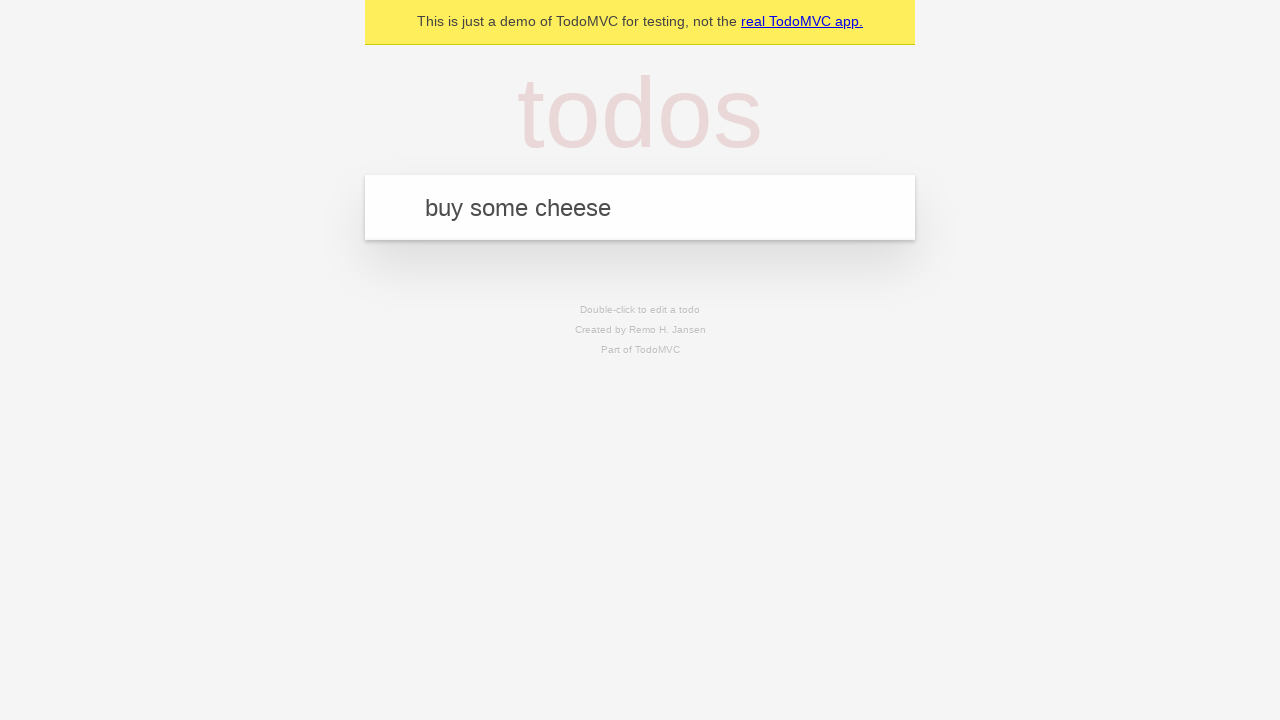

Pressed Enter to add first todo item on internal:attr=[placeholder="What needs to be done?"i]
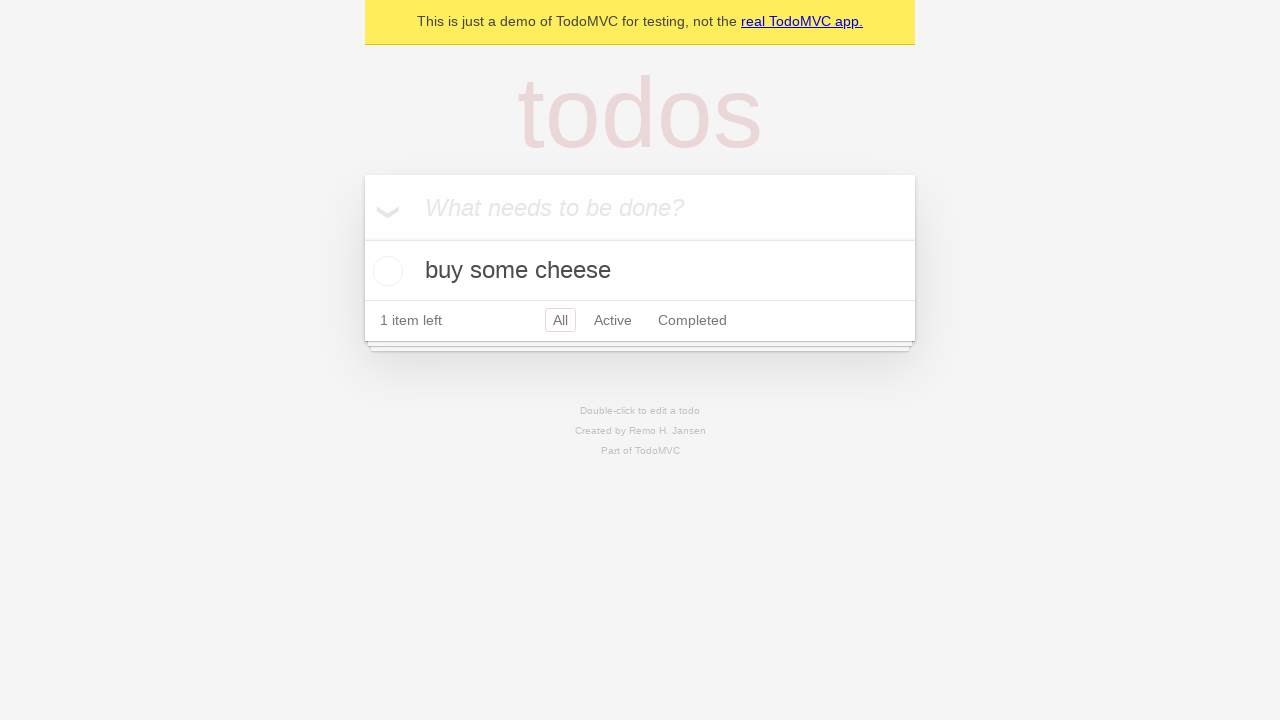

First todo item appeared in the list
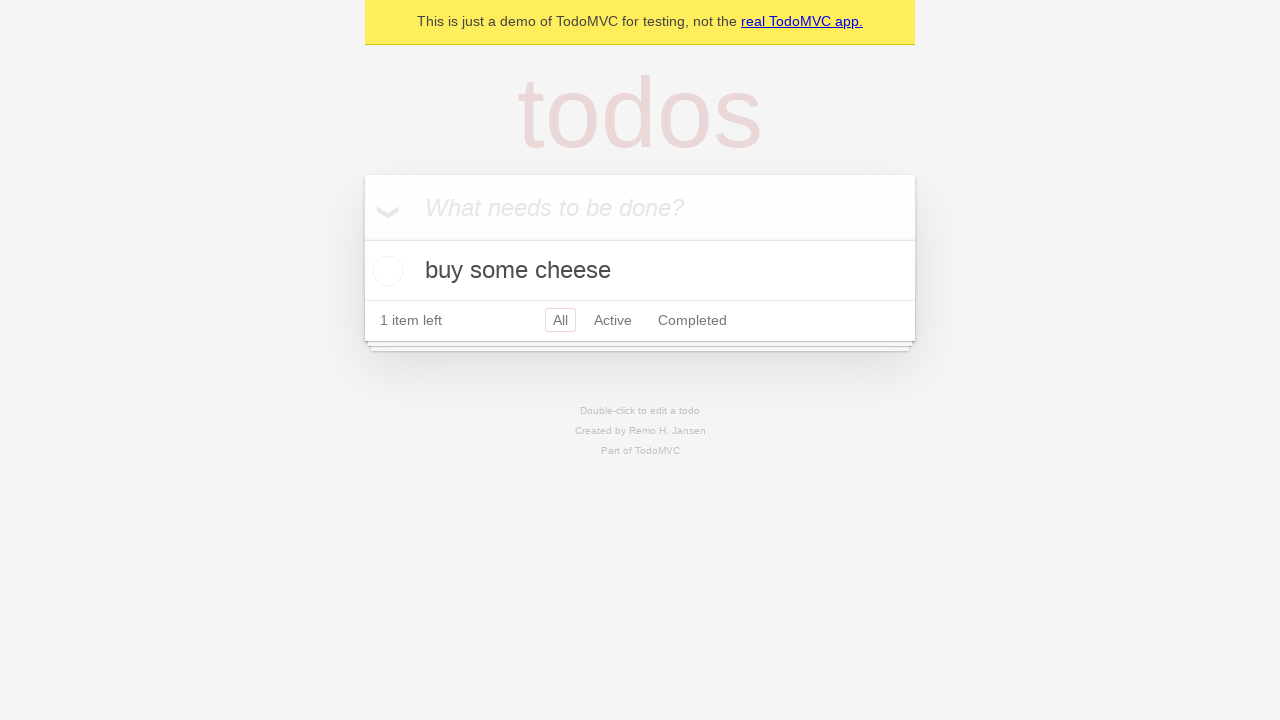

Filled todo input field with 'feed the cat' on internal:attr=[placeholder="What needs to be done?"i]
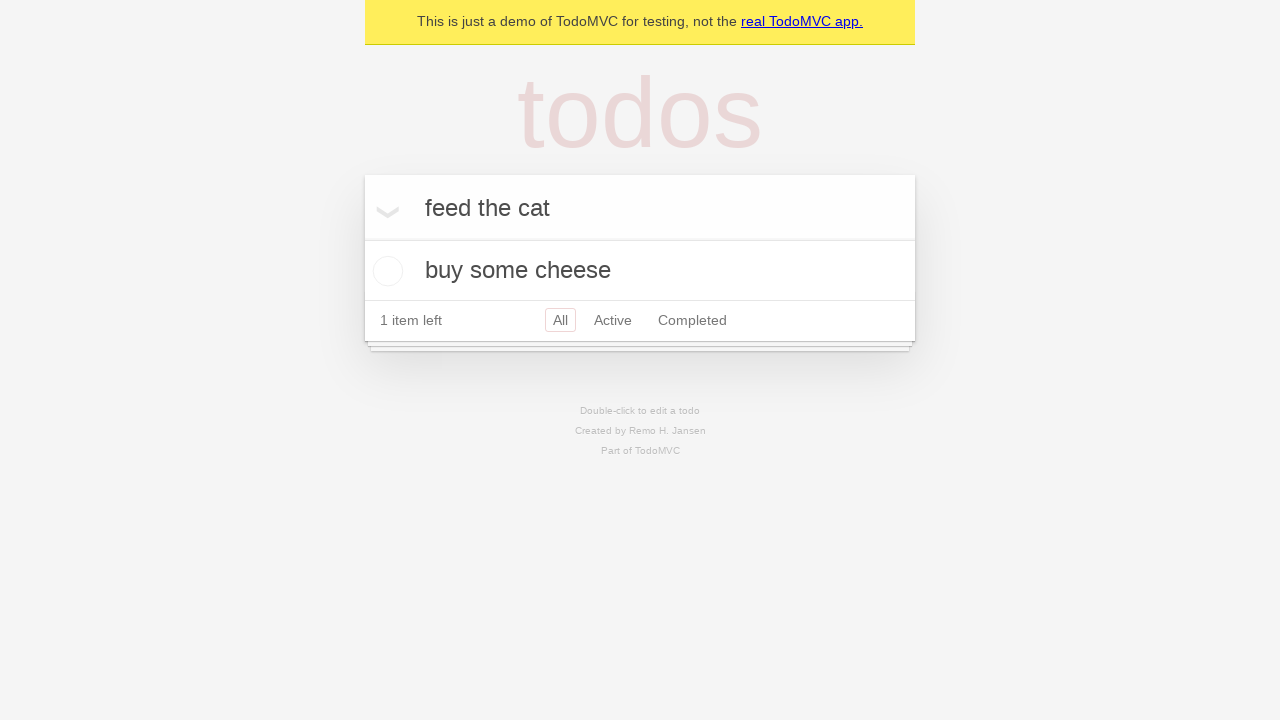

Pressed Enter to add second todo item on internal:attr=[placeholder="What needs to be done?"i]
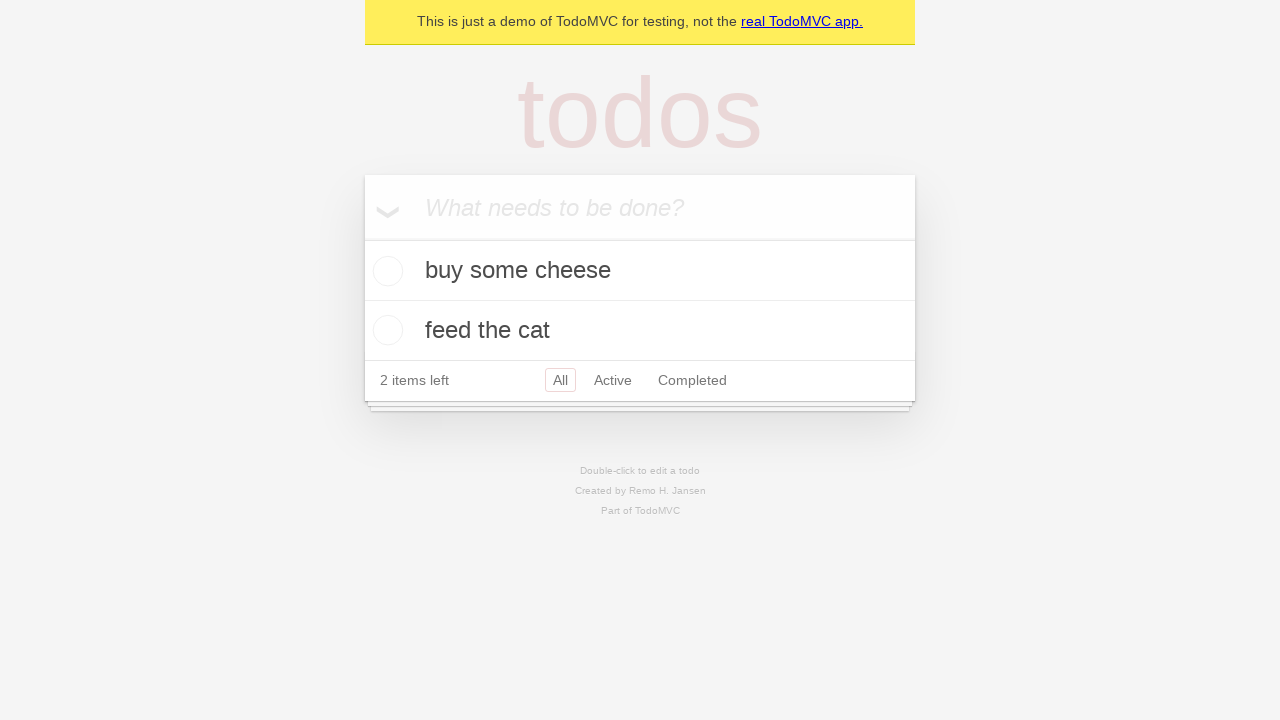

Both todo items are present in the list
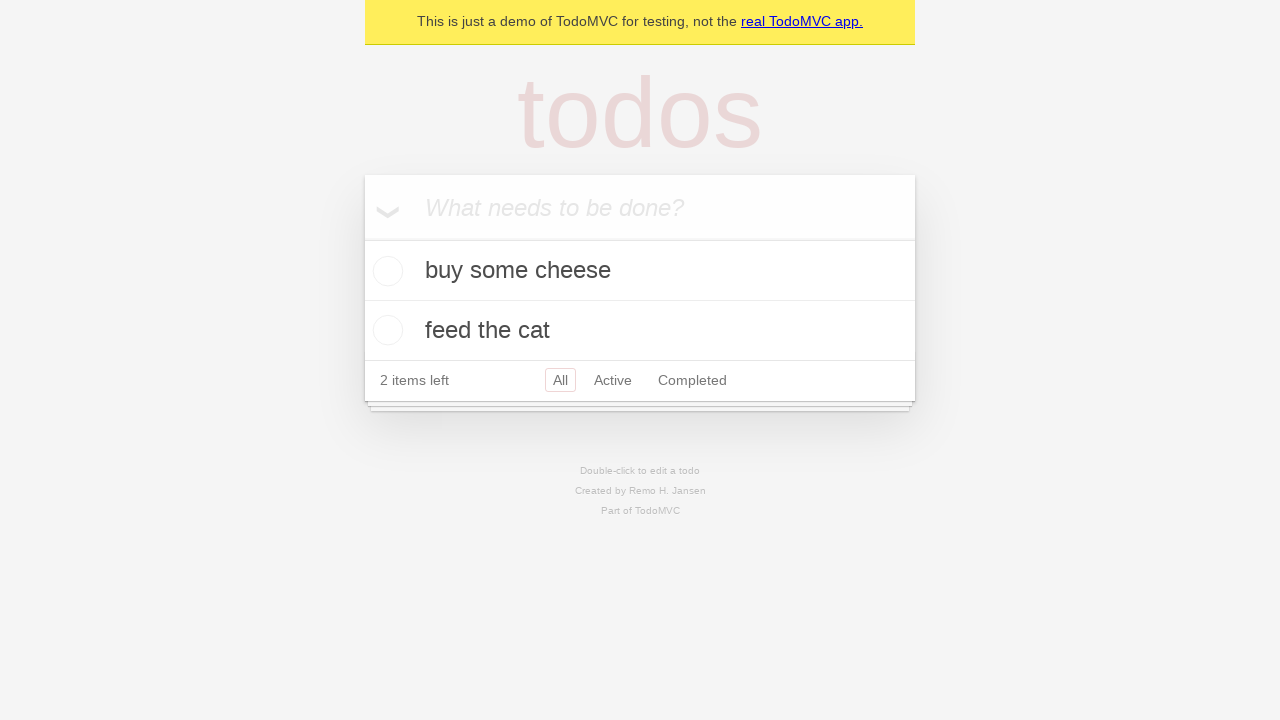

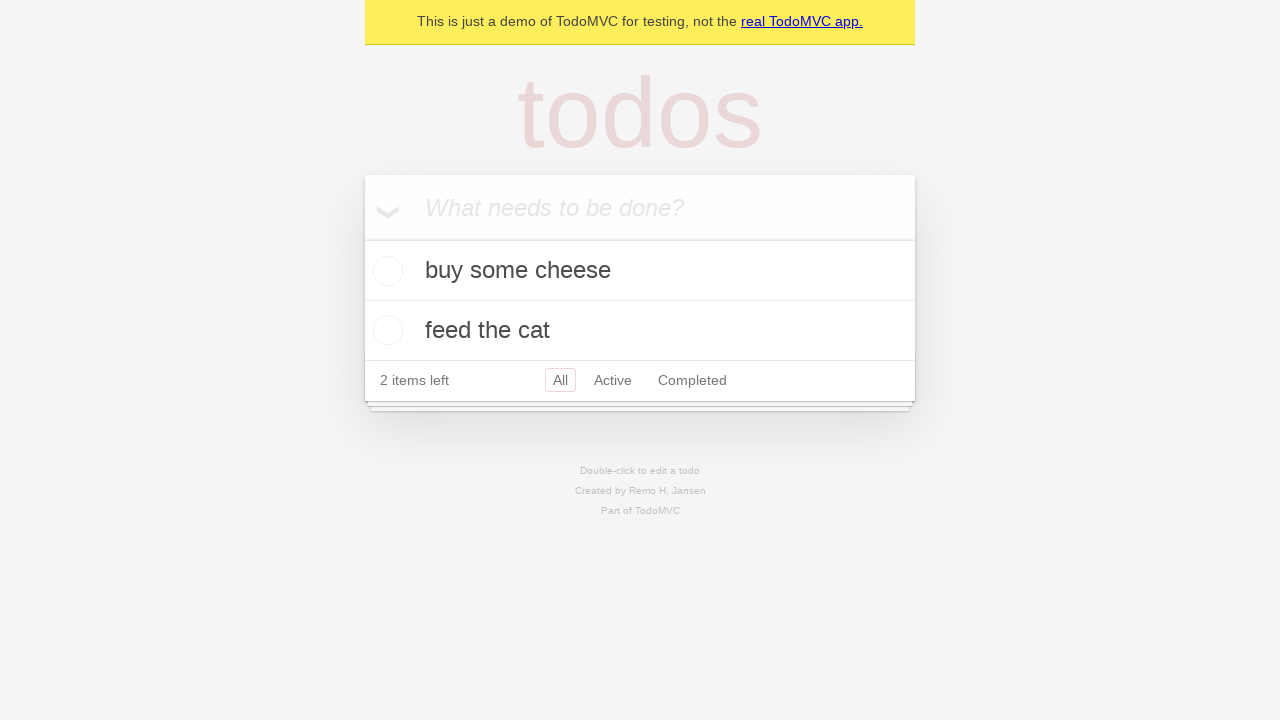